Tests dynamic loading page by clicking a start button and waiting for content to appear, demonstrating insufficient wait time scenario

Starting URL: https://automationfc.github.io/dynamic-loading/

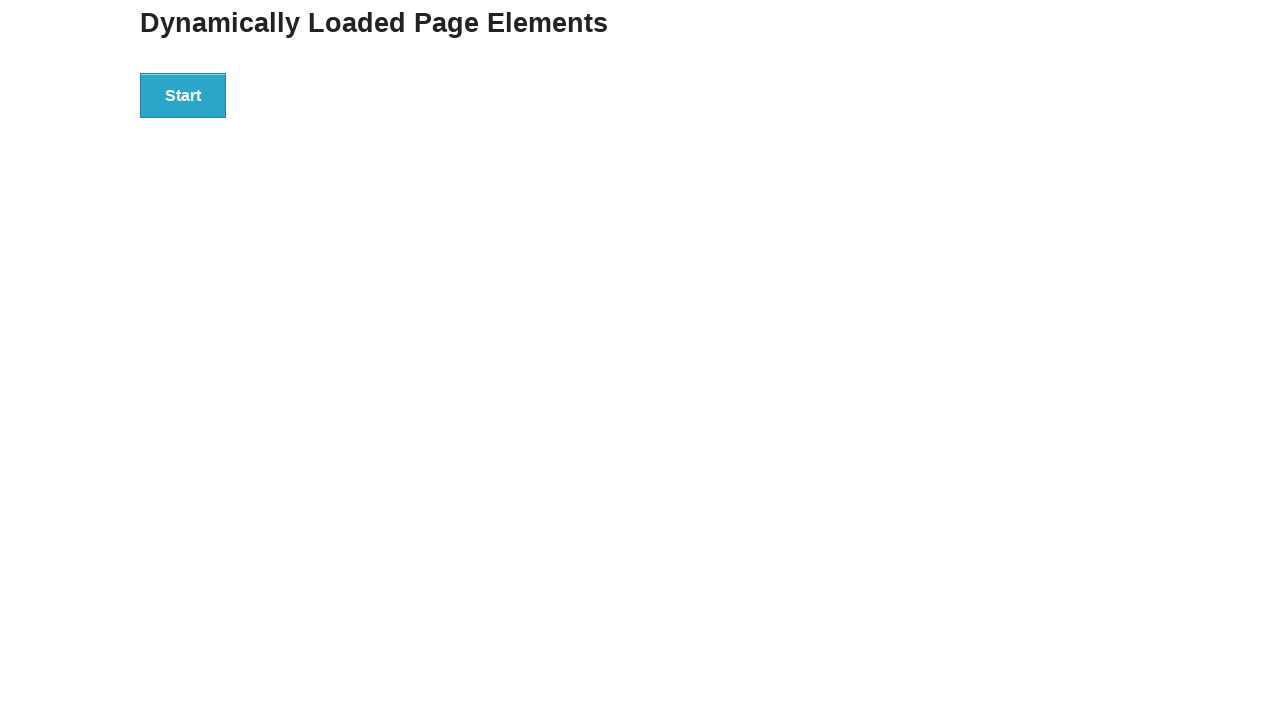

Clicked start button to trigger dynamic loading at (183, 95) on div#start > button
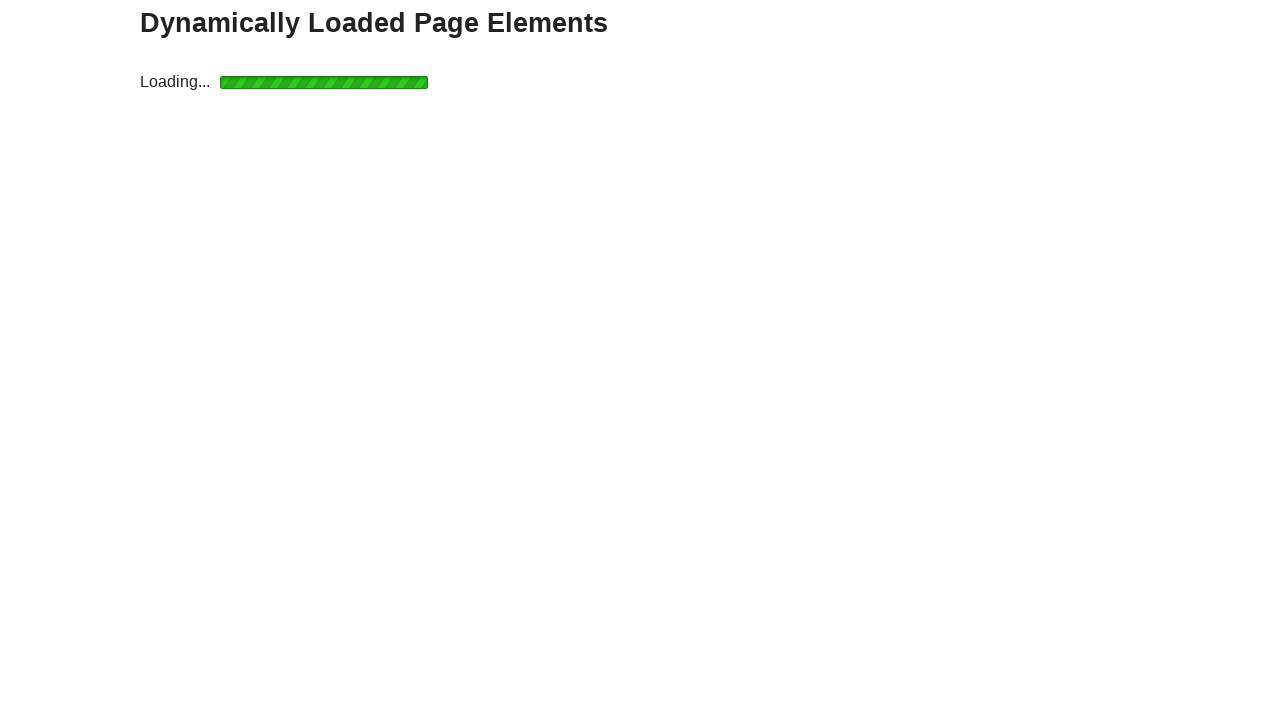

Dynamic content loaded - finish element appeared
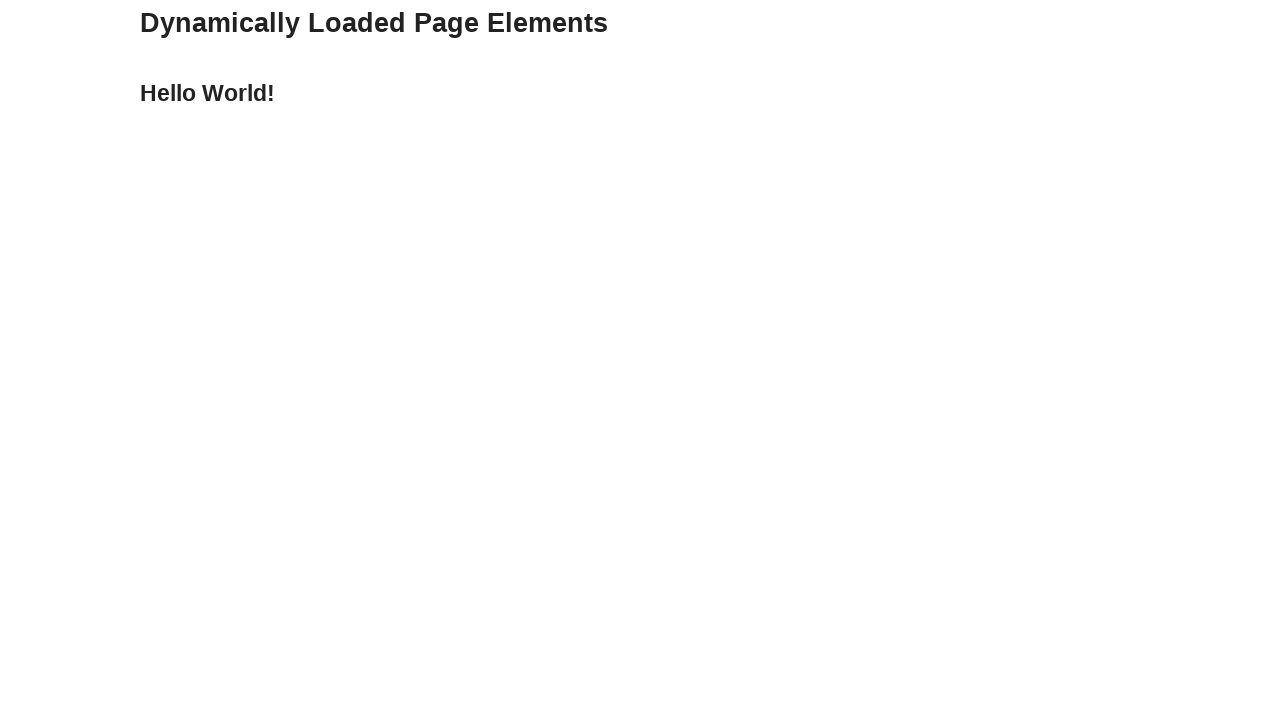

Verified that finish text content equals 'Hello World!'
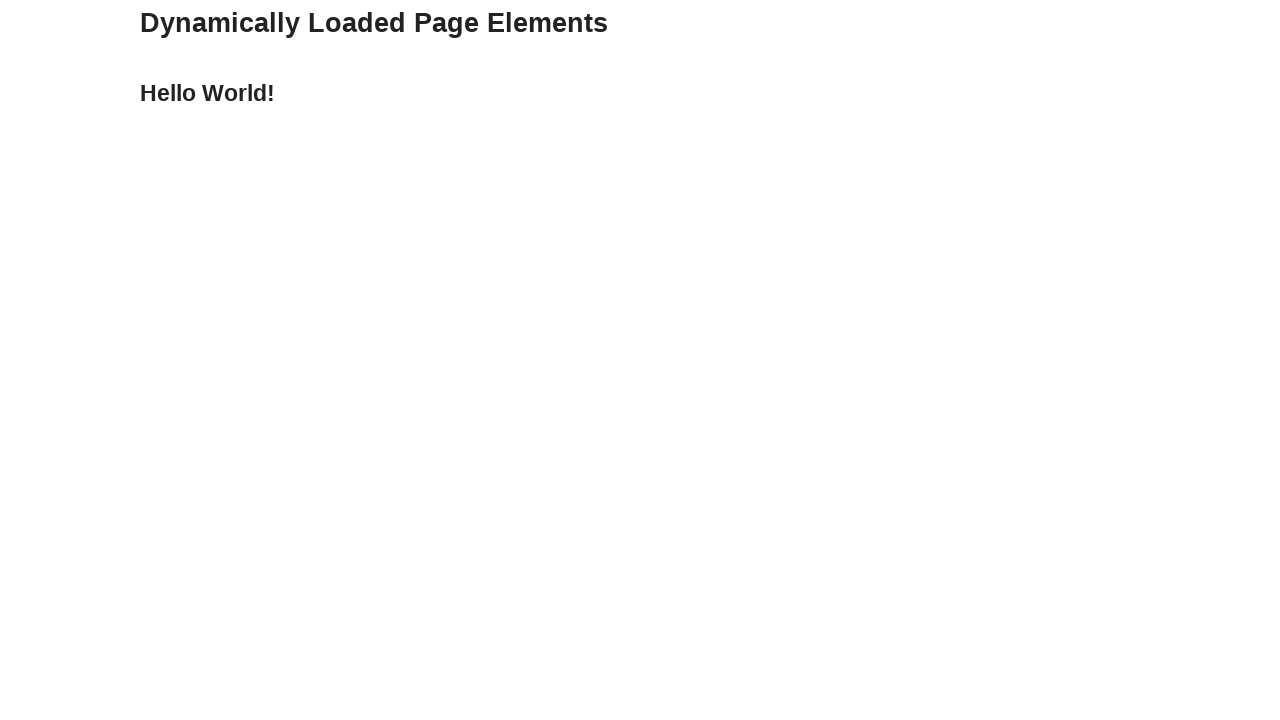

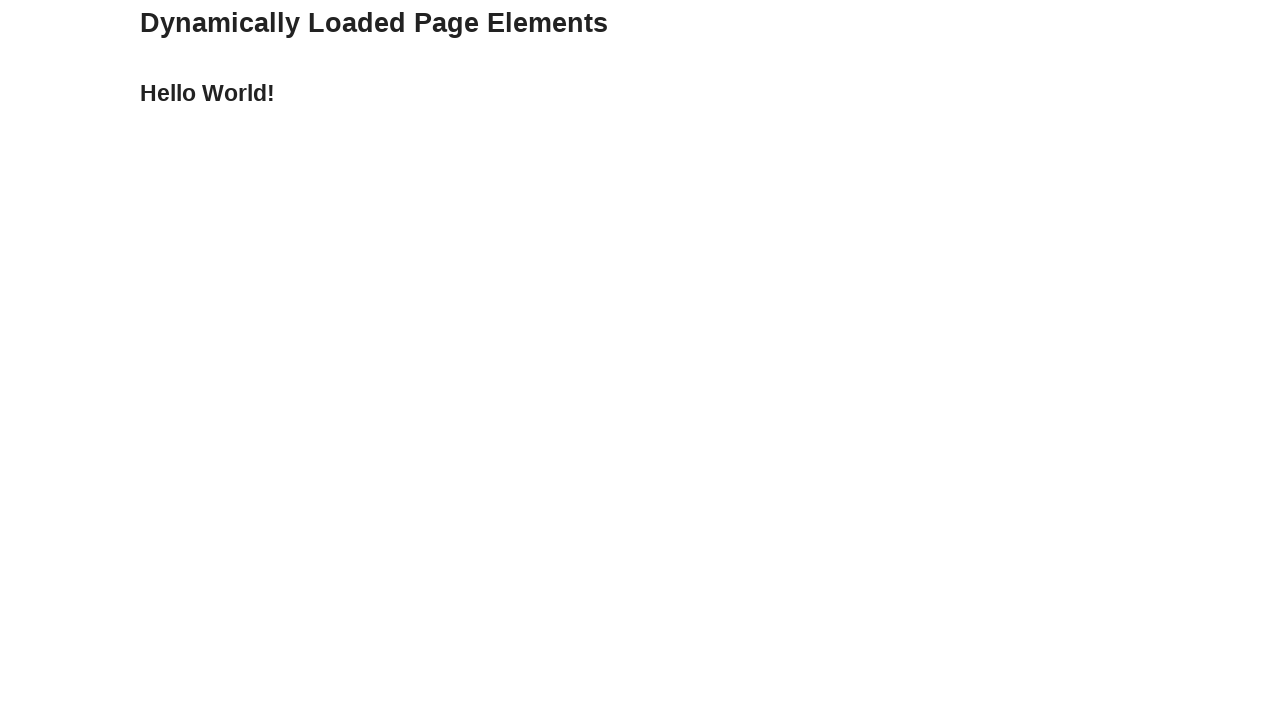